Tests adding a new customer through the bank manager interface

Starting URL: https://www.globalsqa.com/angularJs-protractor/BankingProject/#/login

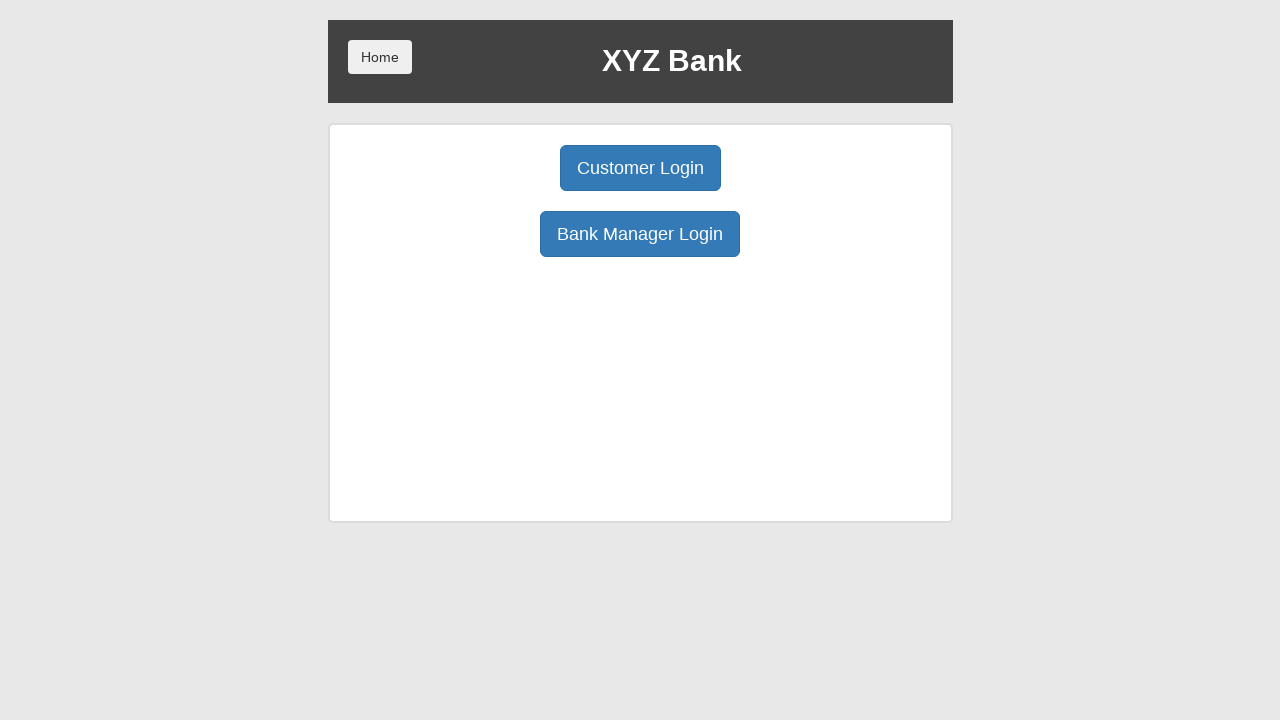

Clicked Bank Manager Login button at (640, 234) on button:has-text('Bank Manager Login')
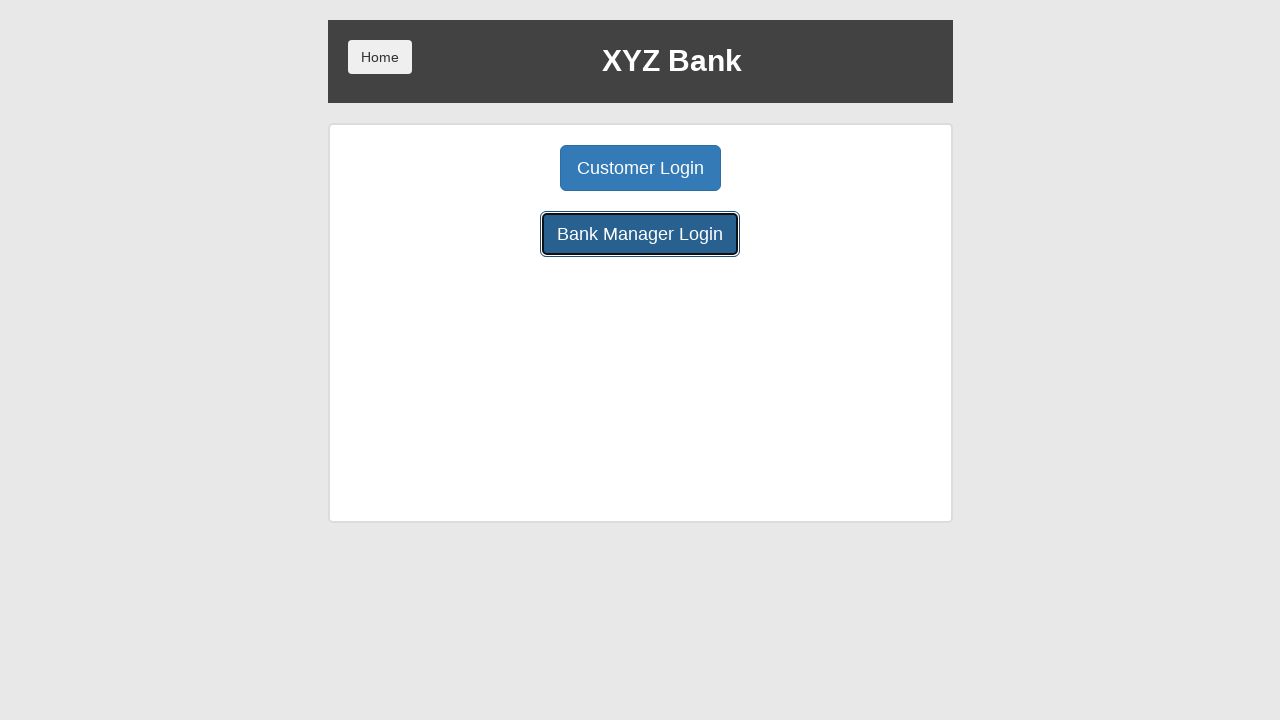

Clicked Add Customer button at (502, 168) on button[ng-class='btnClass1']
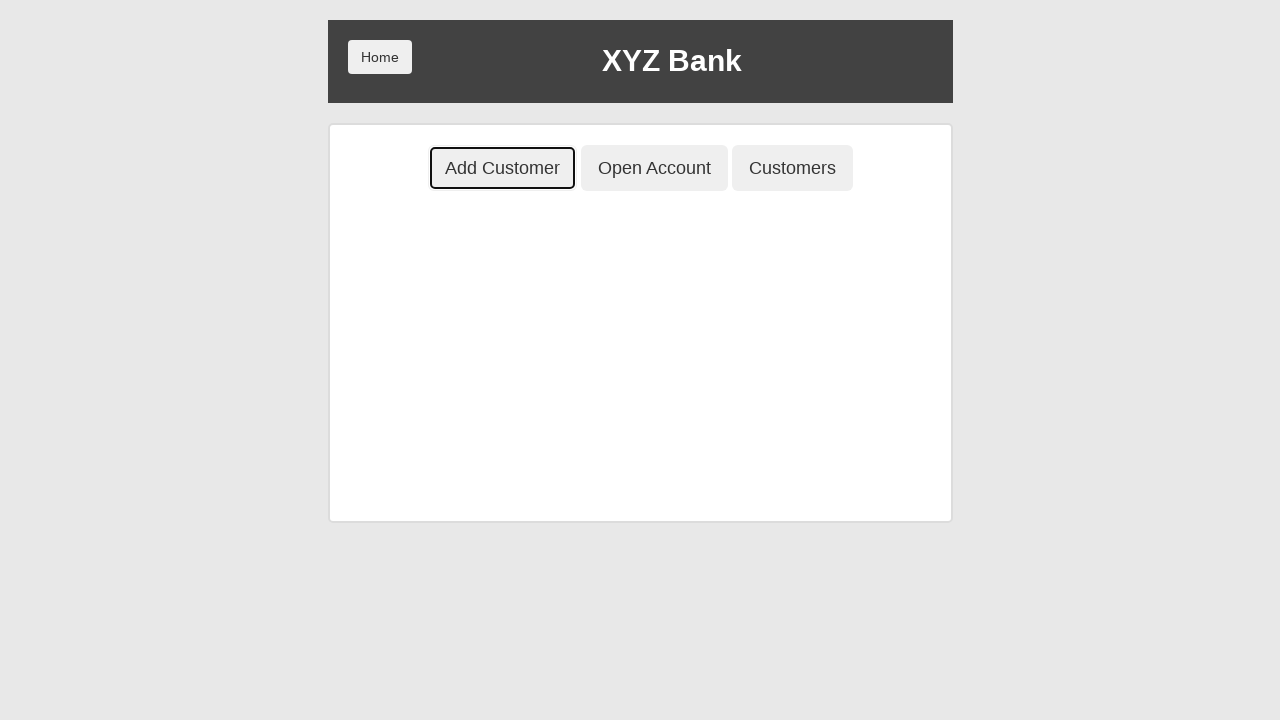

Filled in First Name field with 'Severus' on input[placeholder='First Name']
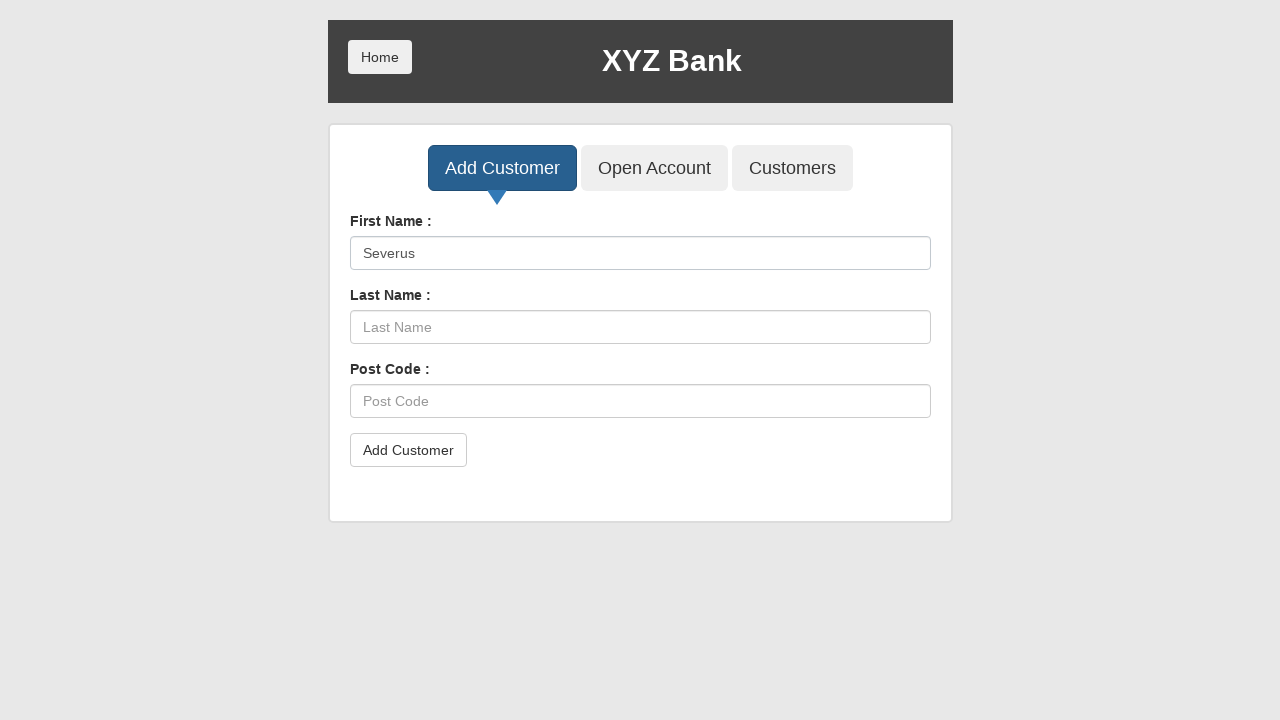

Filled in Last Name field with 'Snape' on input[placeholder='Last Name']
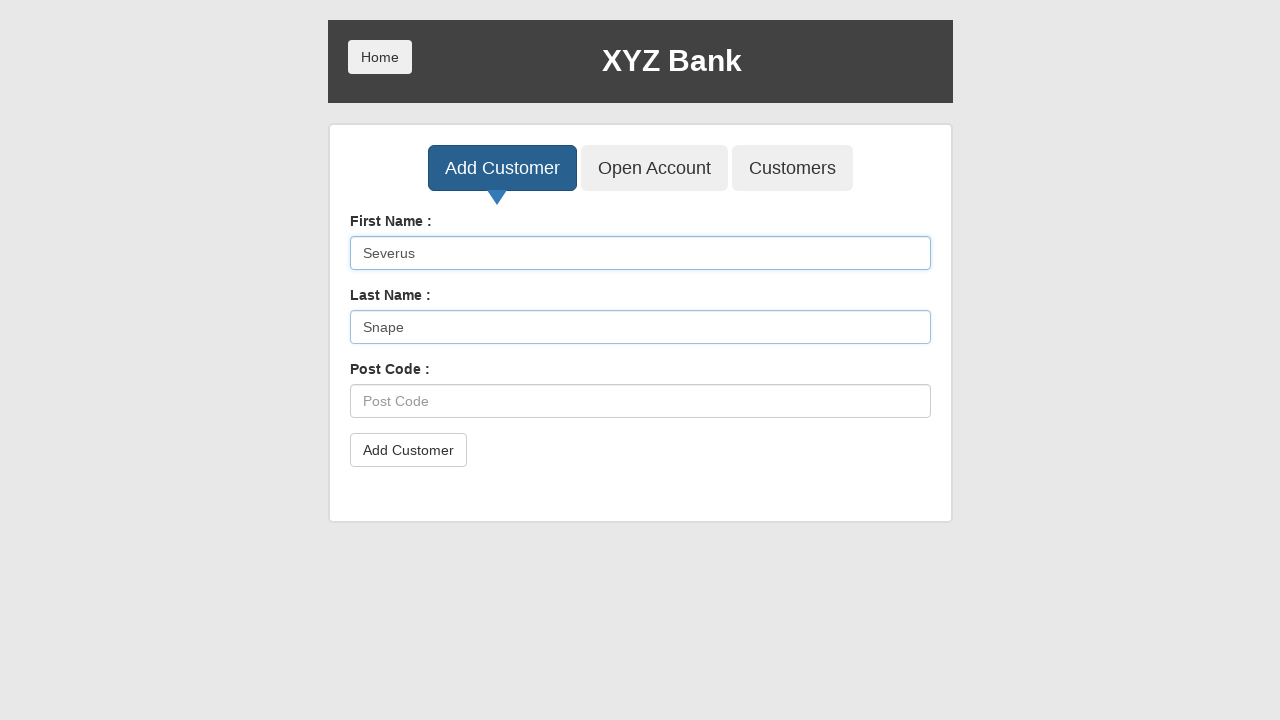

Filled in Post Code field with 'AD523-HA' on input[placeholder='Post Code']
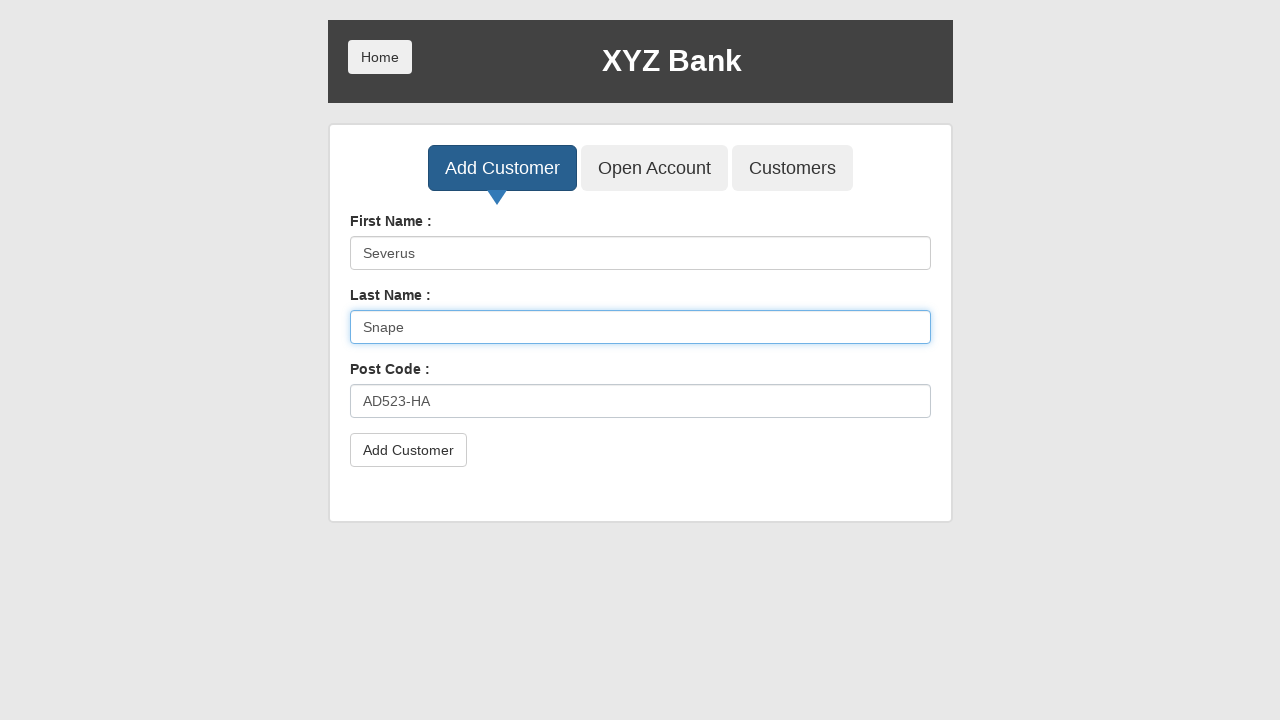

Clicked submit button to add customer at (408, 450) on button[type='submit']
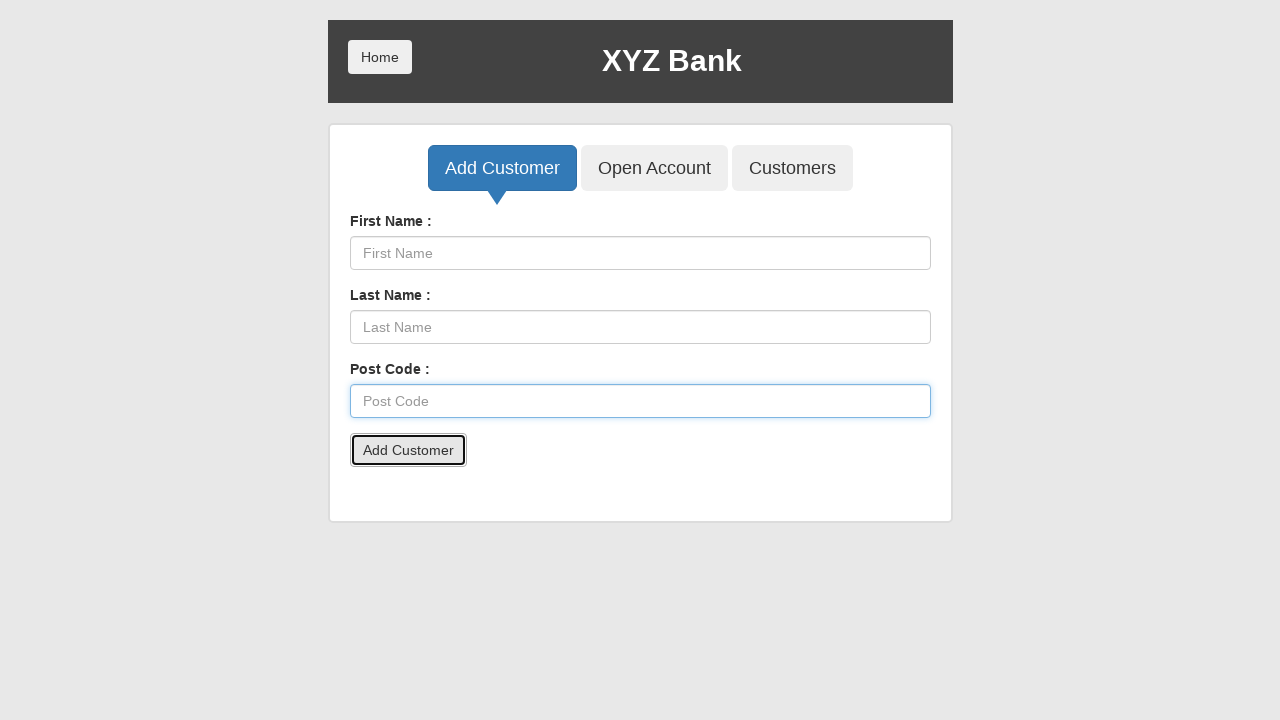

Accepted dialog alert confirmation
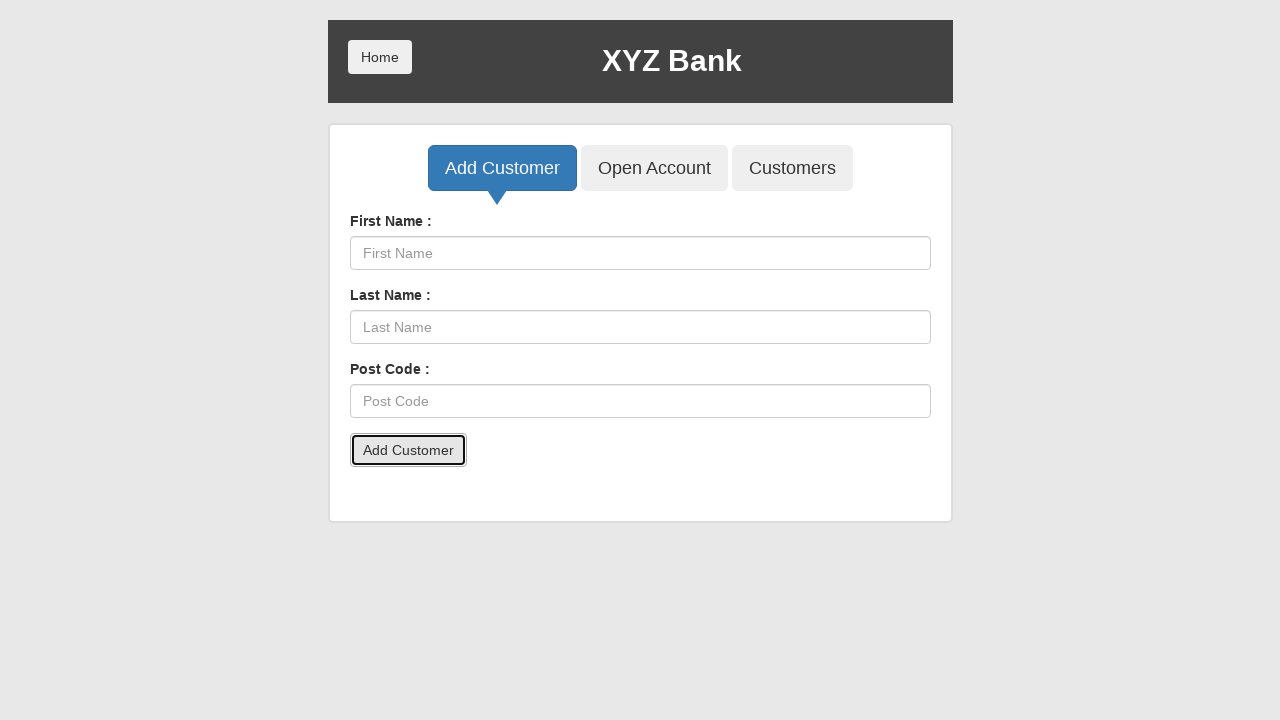

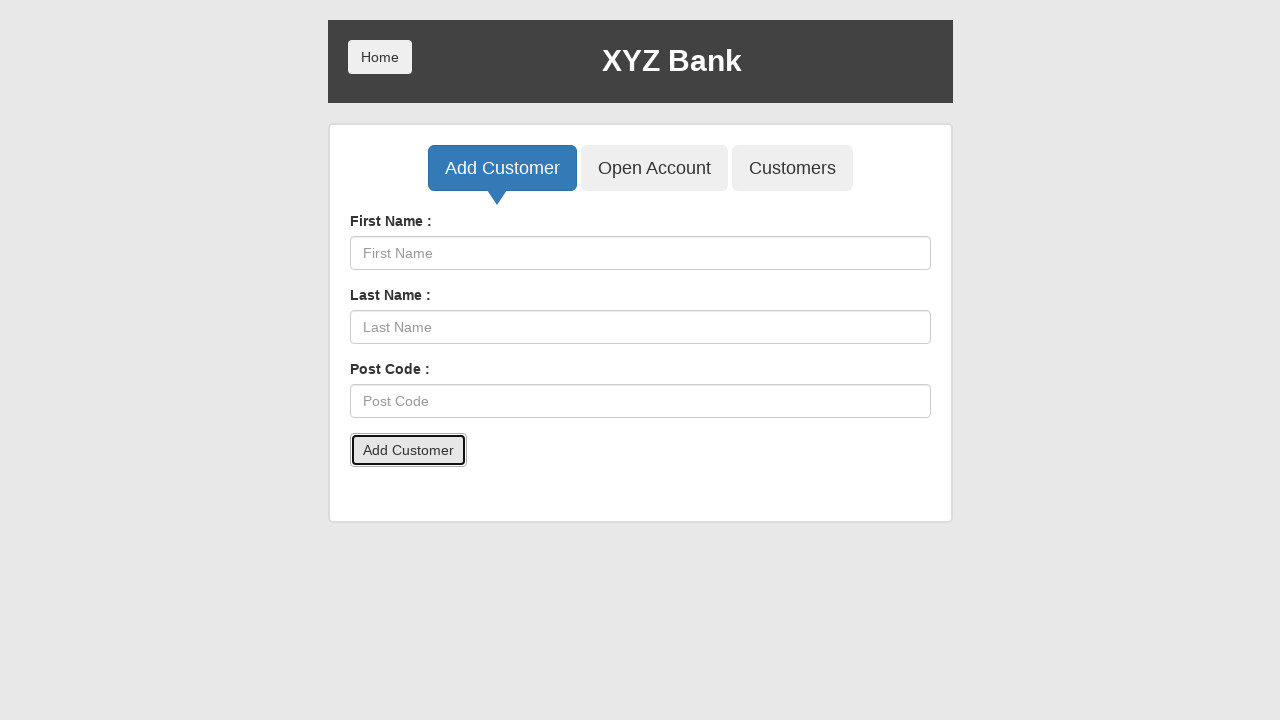